Navigates to training support website, prints the page title, clicks the About Us link, and prints the new page title

Starting URL: https://training-support.net

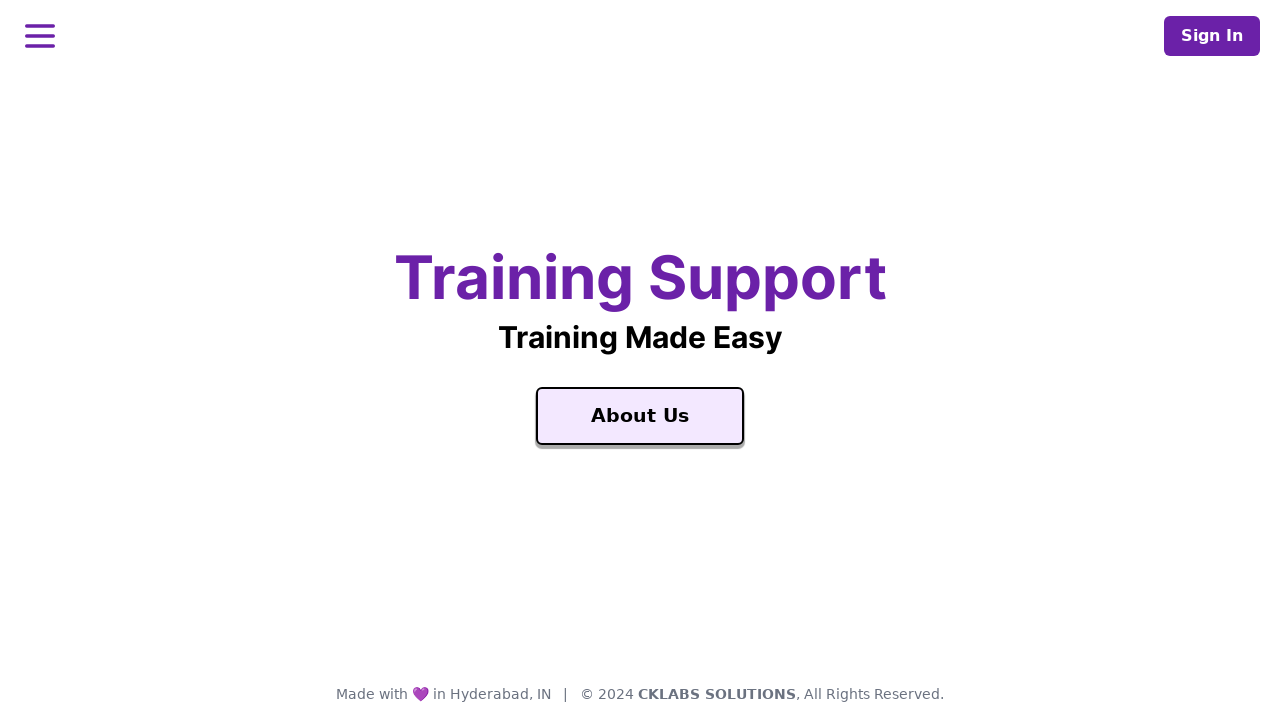

Navigated to https://training-support.net
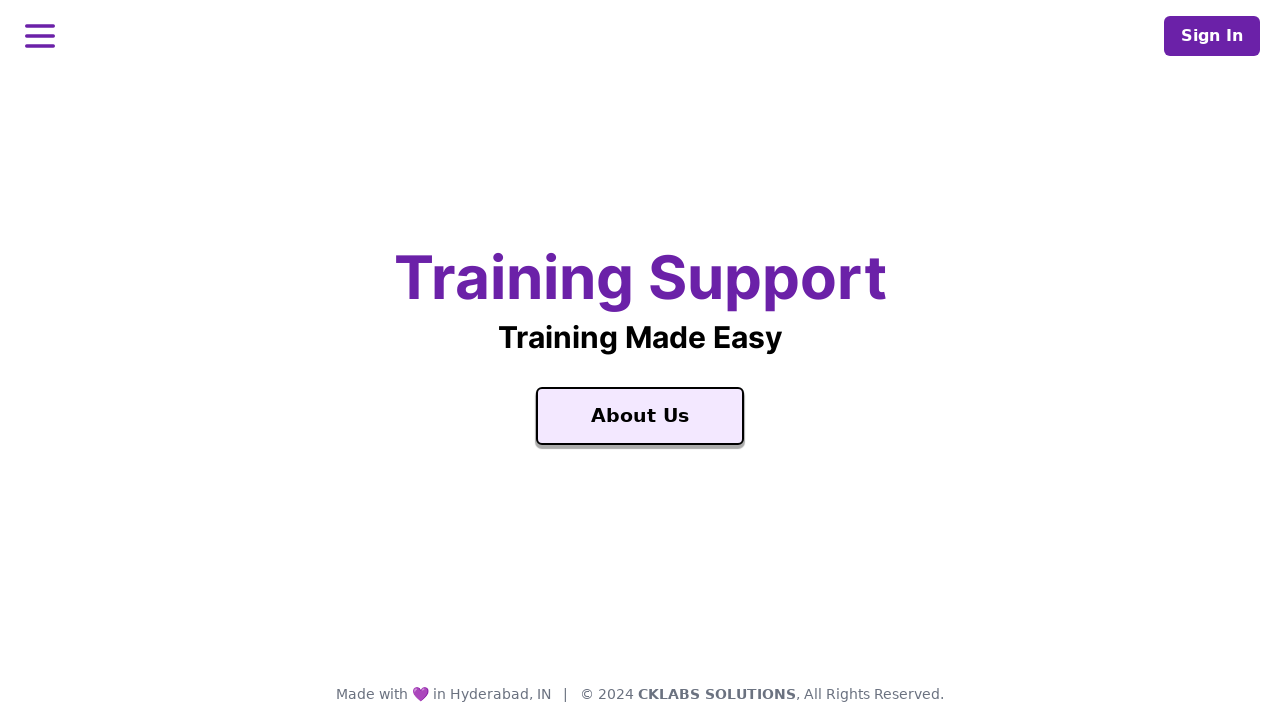

Printed initial page title
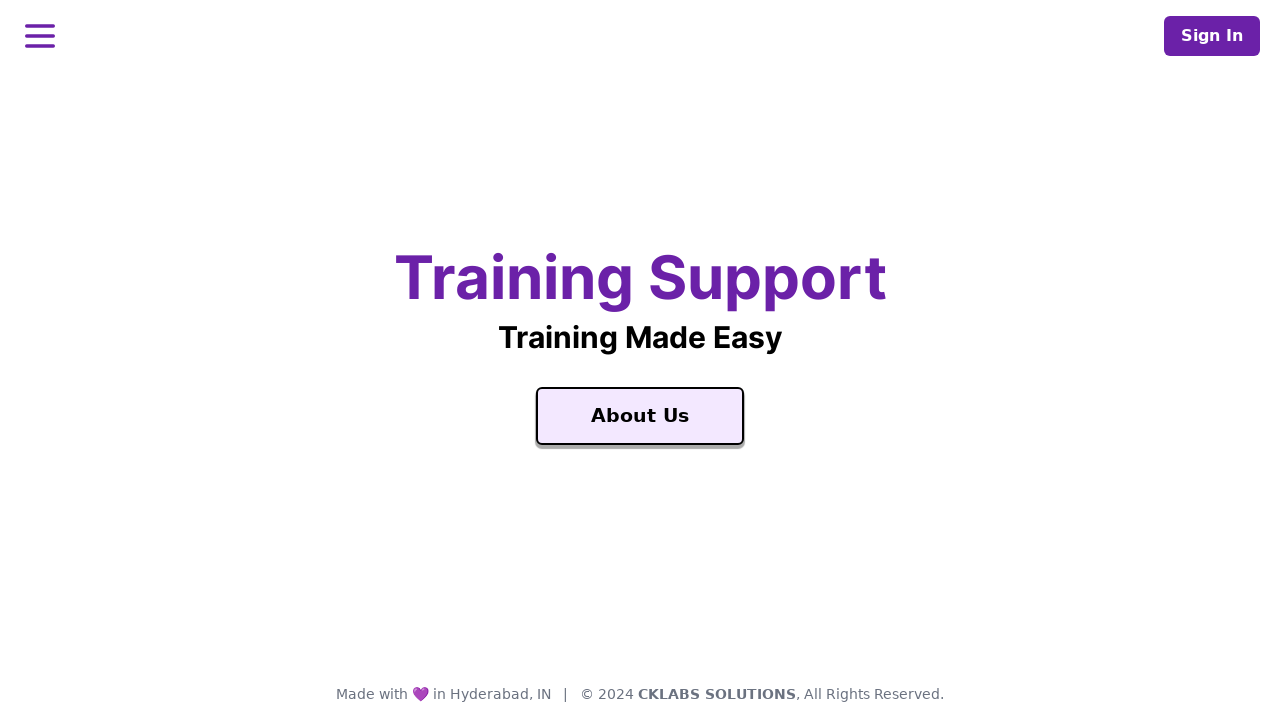

Clicked About Us link at (640, 416) on text=About Us
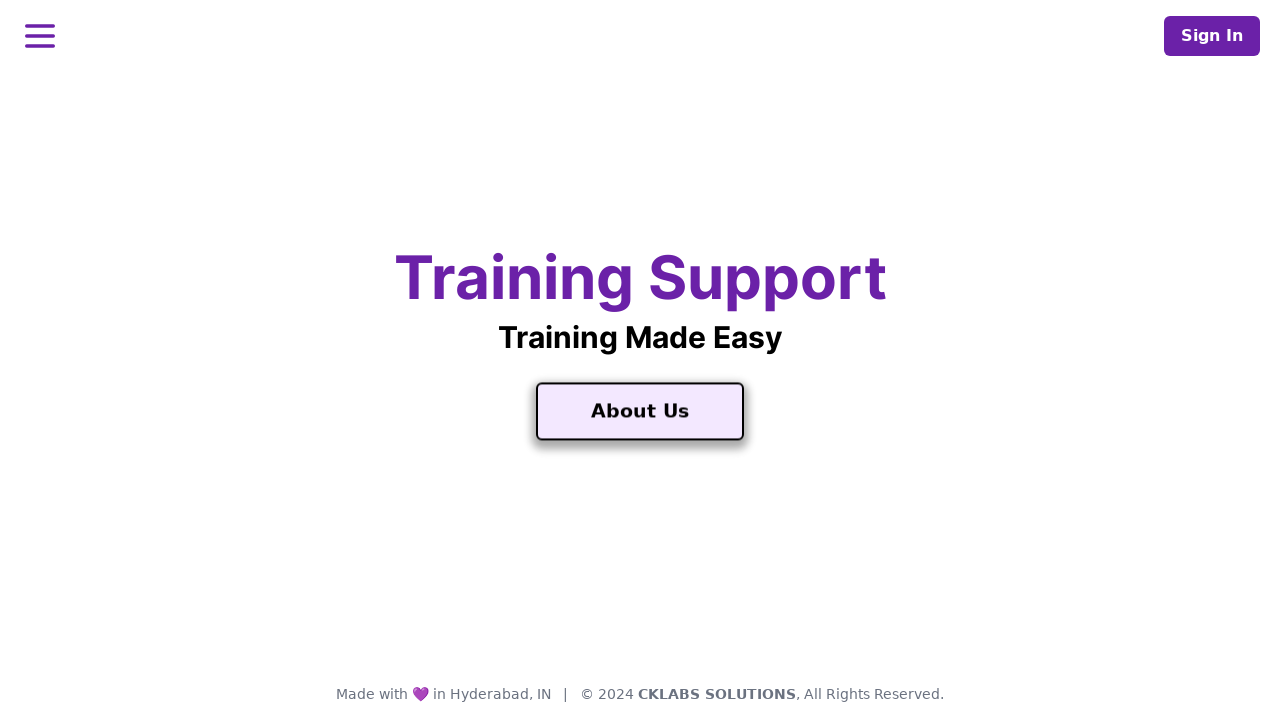

Waited for page load to complete
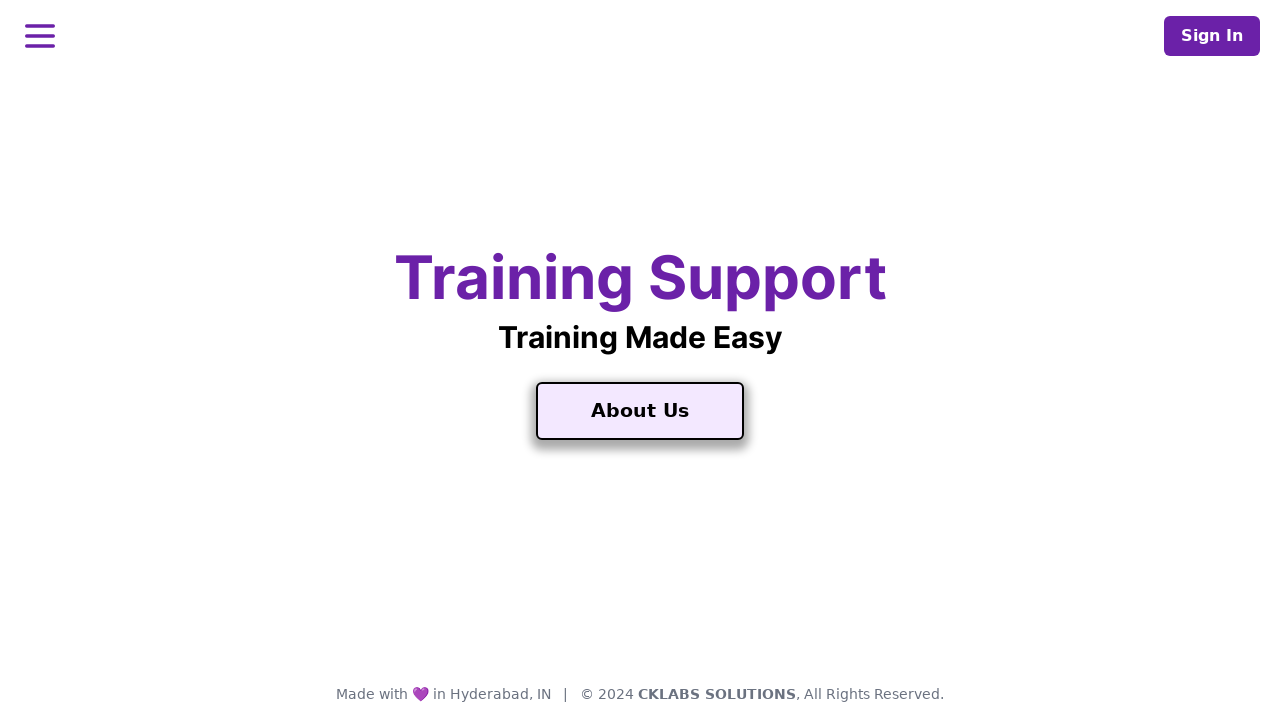

Printed page title after navigating to About Us
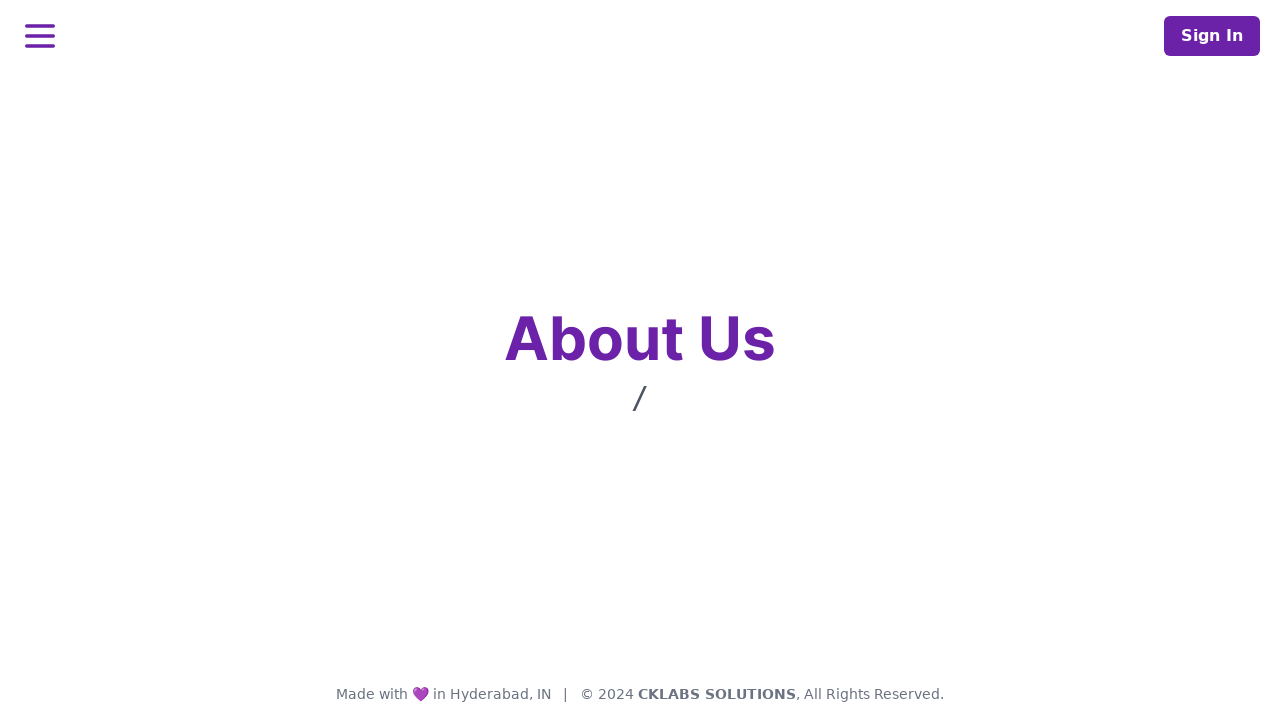

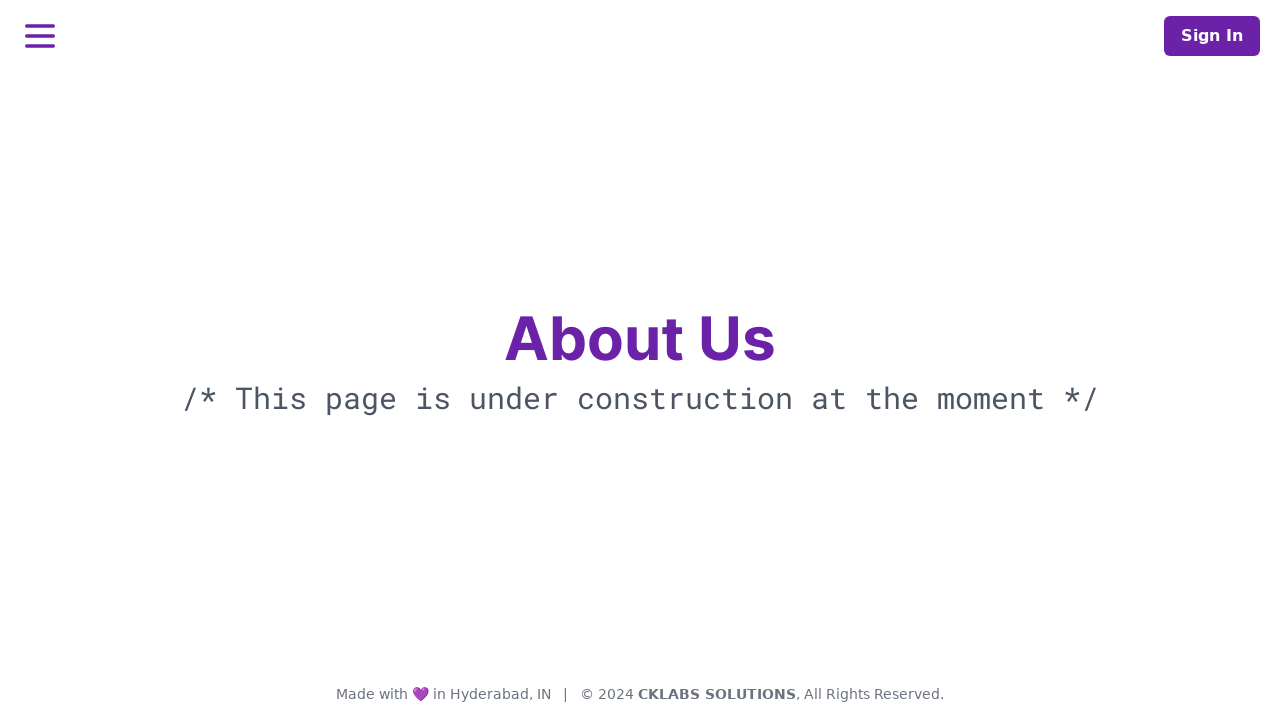